Tests timeout handling during dynamic loading by attempting to wait with a short timeout, catching the timeout, then verifying the element appears

Starting URL: http://the-internet.herokuapp.com/dynamic_loading/1

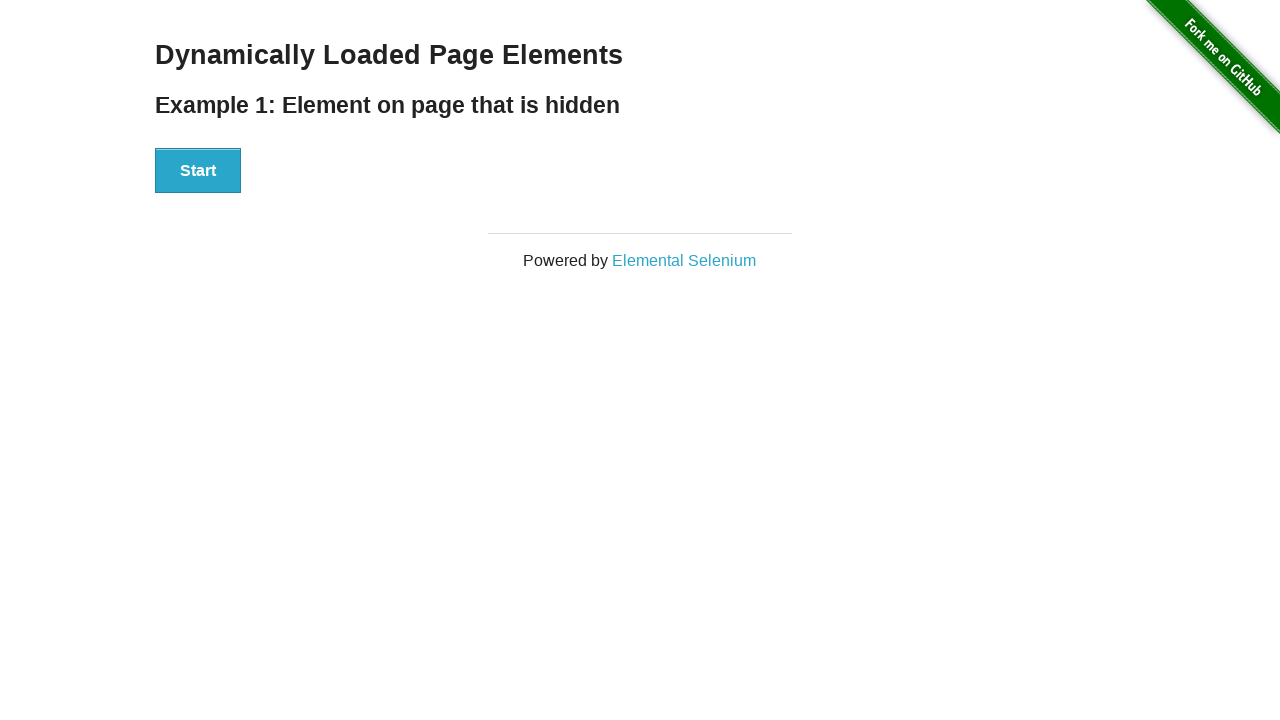

Navigated to dynamic loading test page
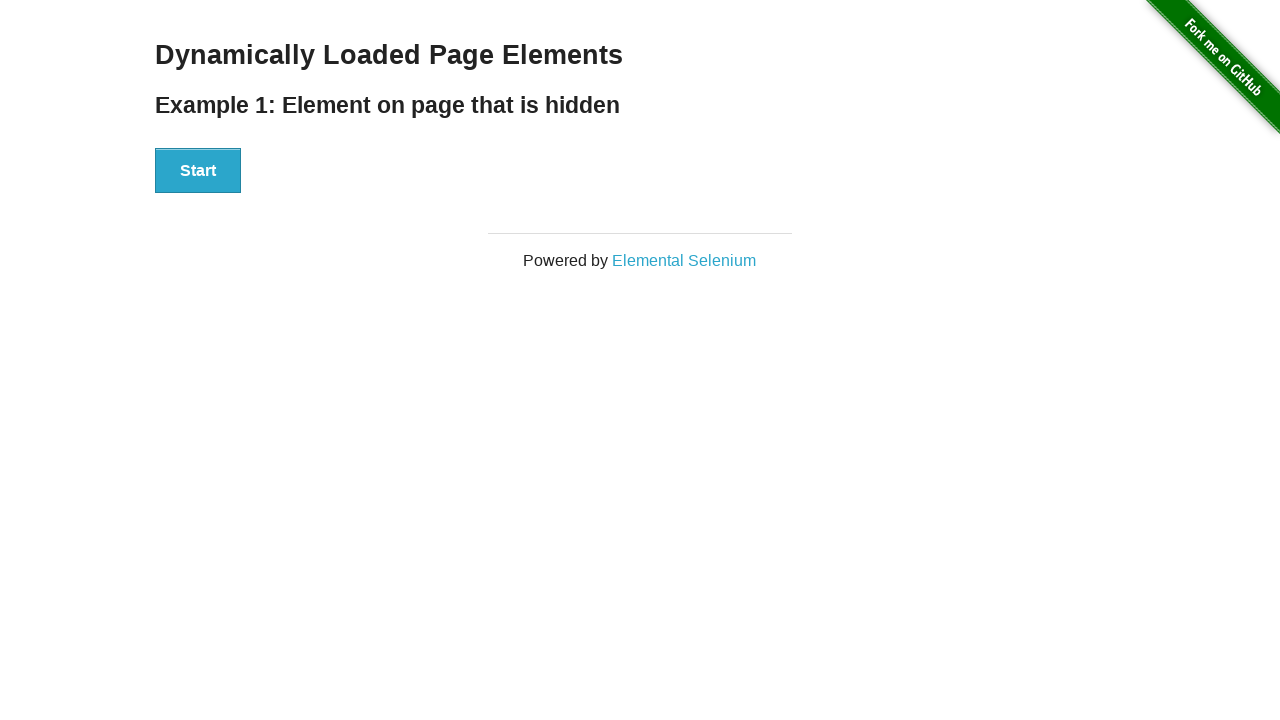

Clicked start button to trigger dynamic loading at (198, 171) on xpath=//div[@id='start']//button
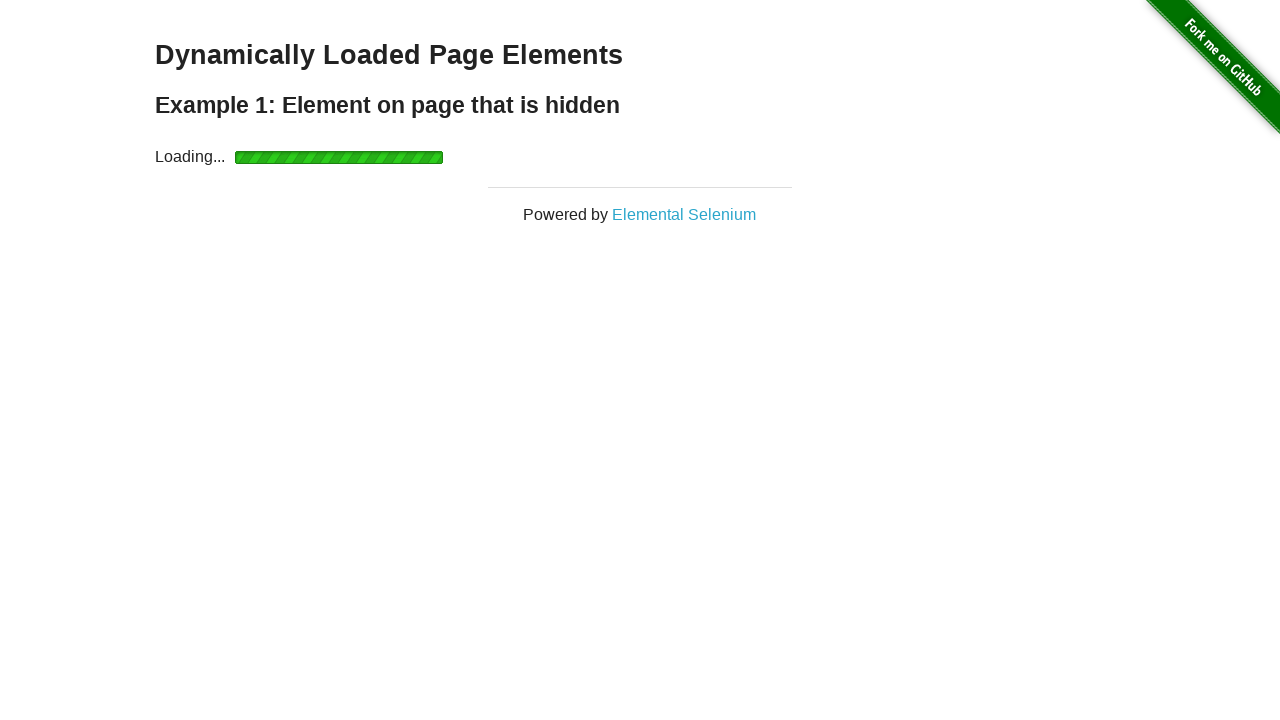

Finish element became visible after dynamic loading completed
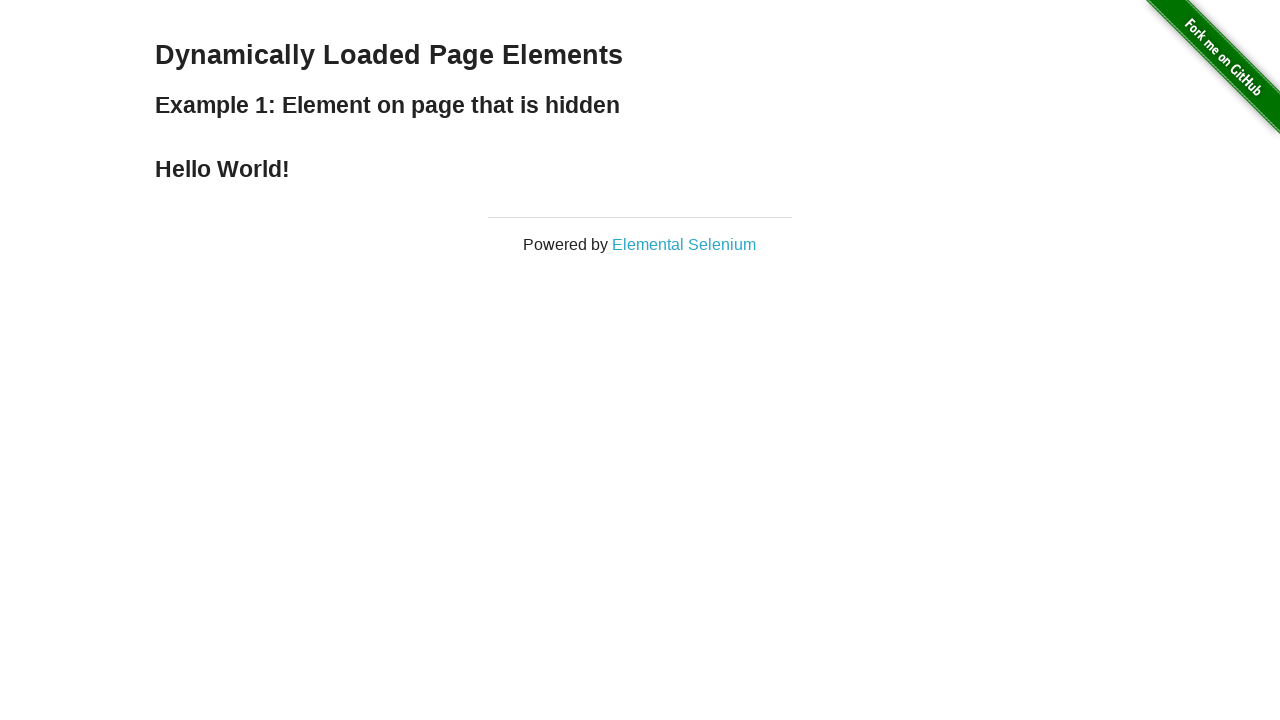

Retrieved text content from finish element
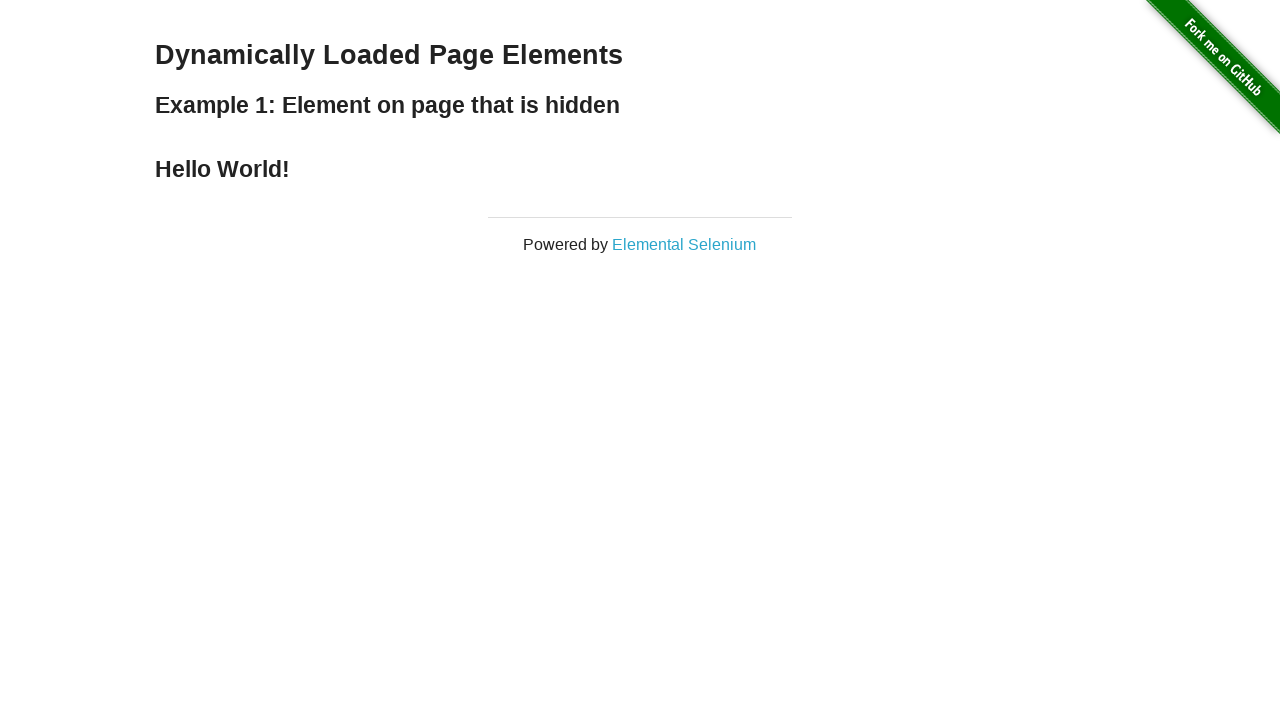

Verified finish element contains 'Hello World!' text
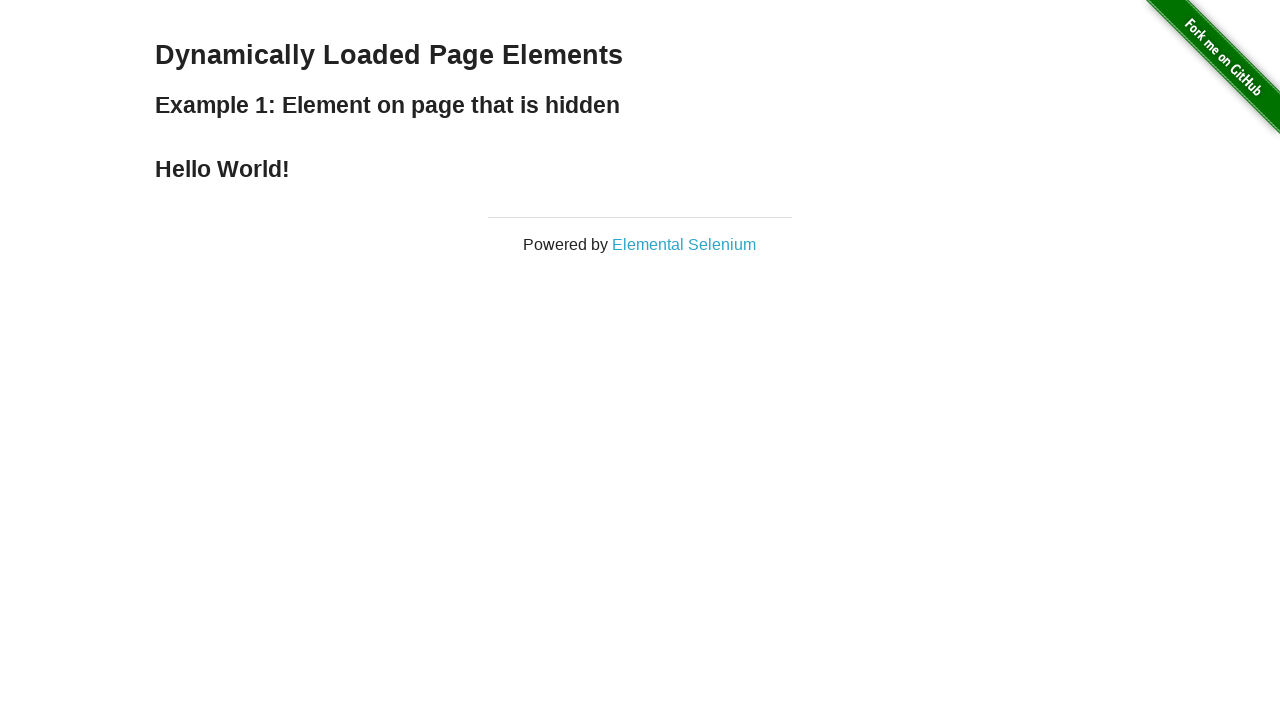

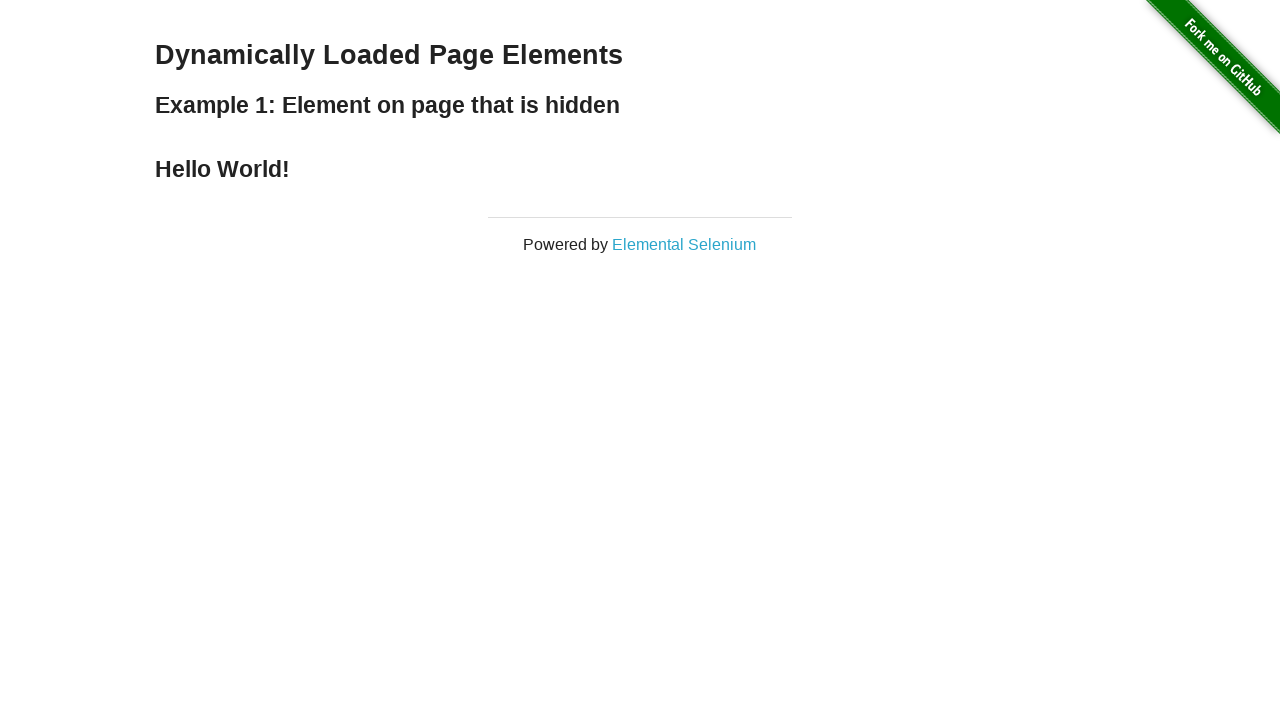